Tests that obstacle barriers are generated after starting the game.

Starting URL: https://borbely-dominik-peter.github.io/WebProjekt3/

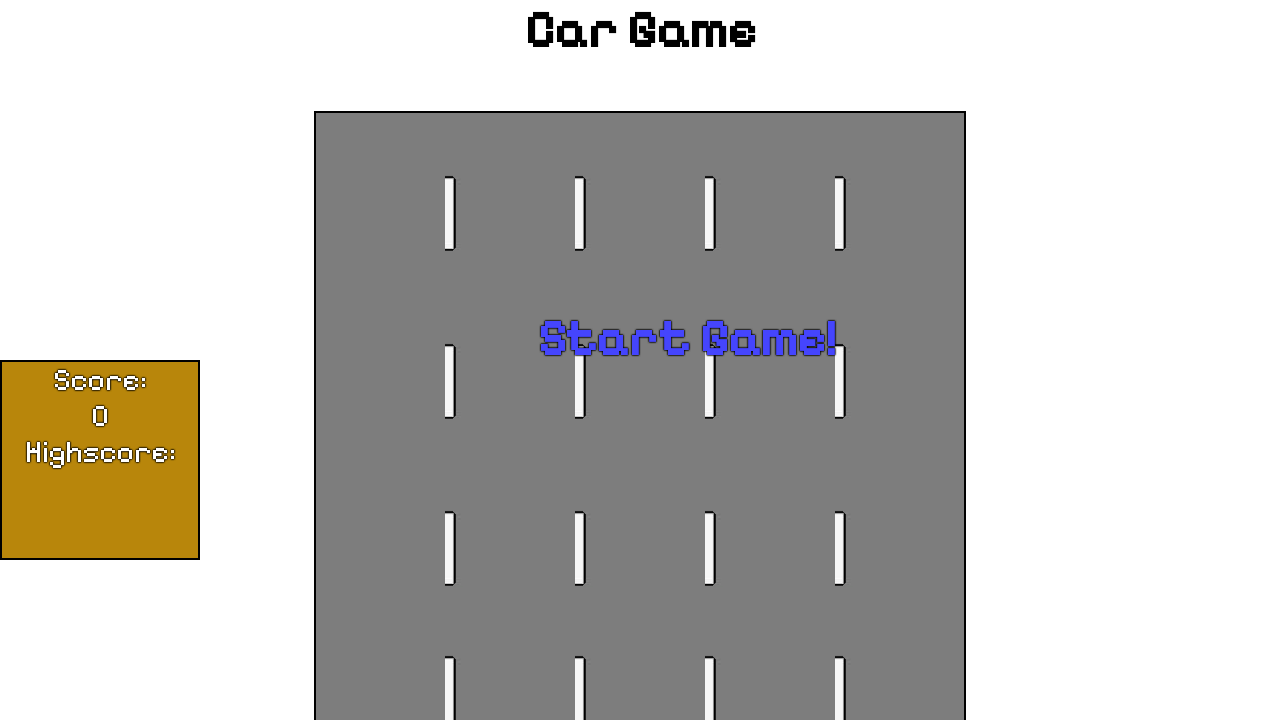

Set up dialog handler to accept with empty input
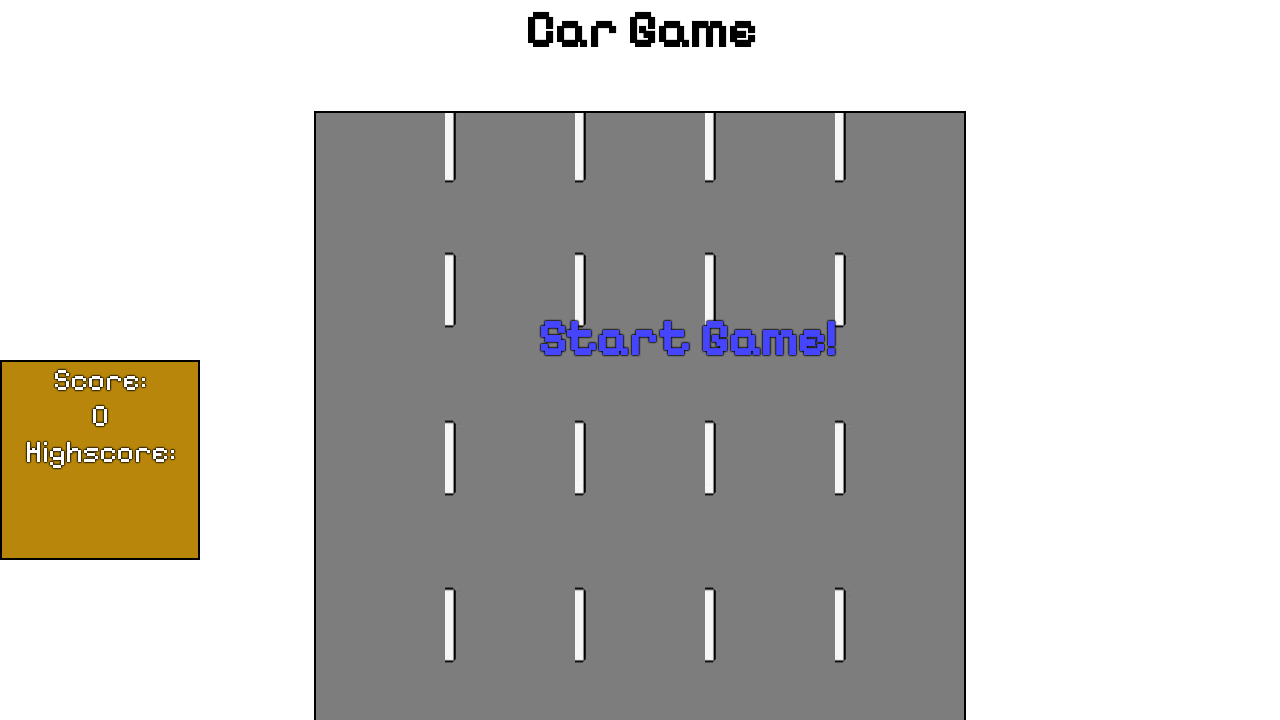

Clicked start game text to begin the game at (687, 338) on #startText
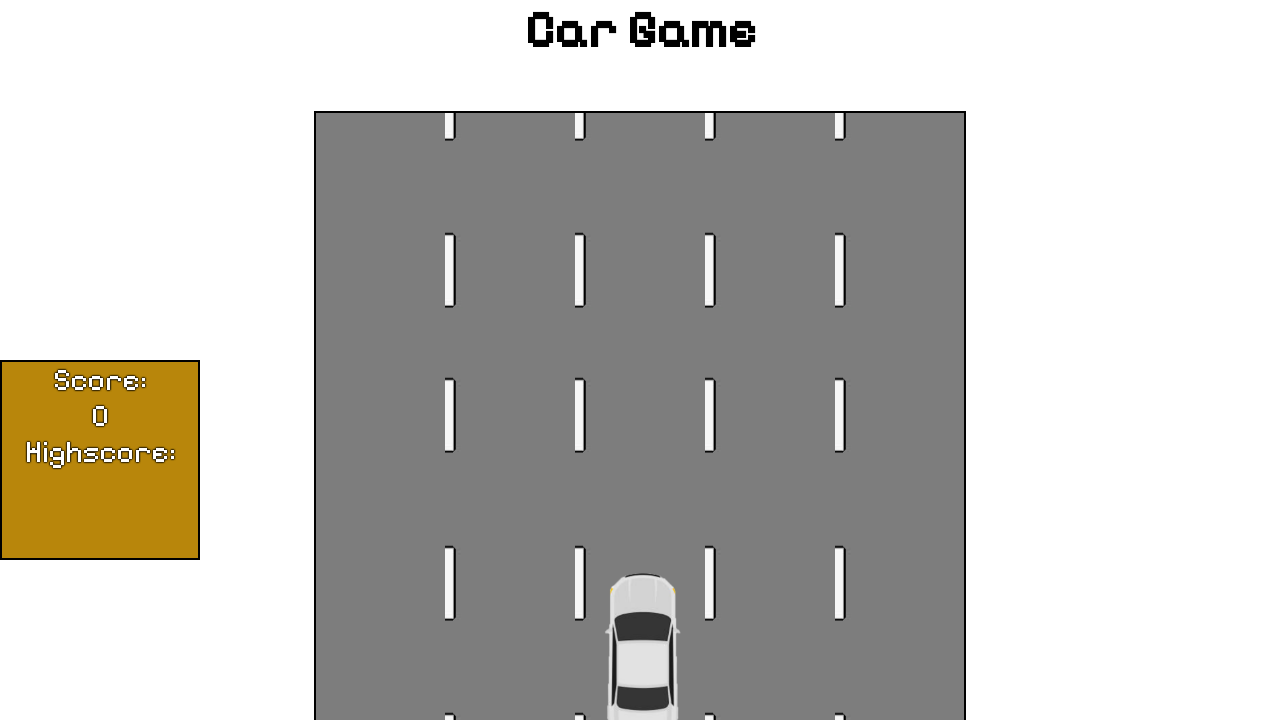

Waited 2 seconds for obstacles to generate
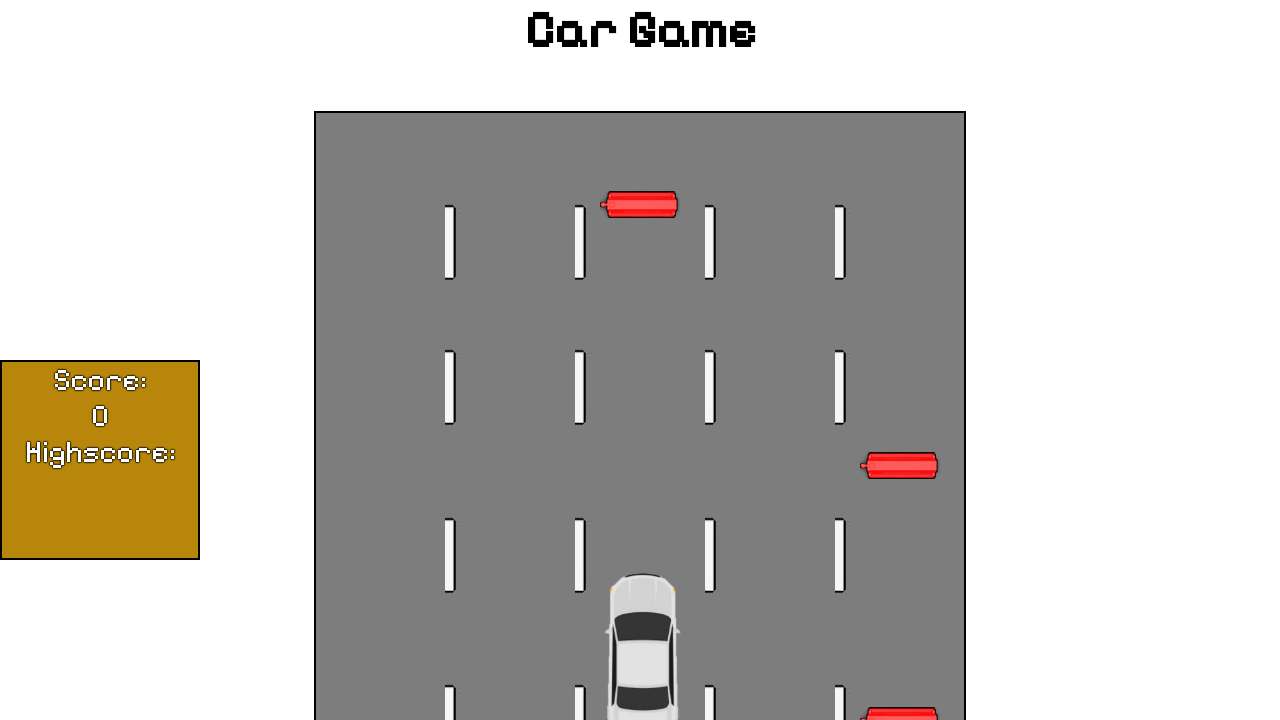

Verified that 2 obstacle barriers were generated
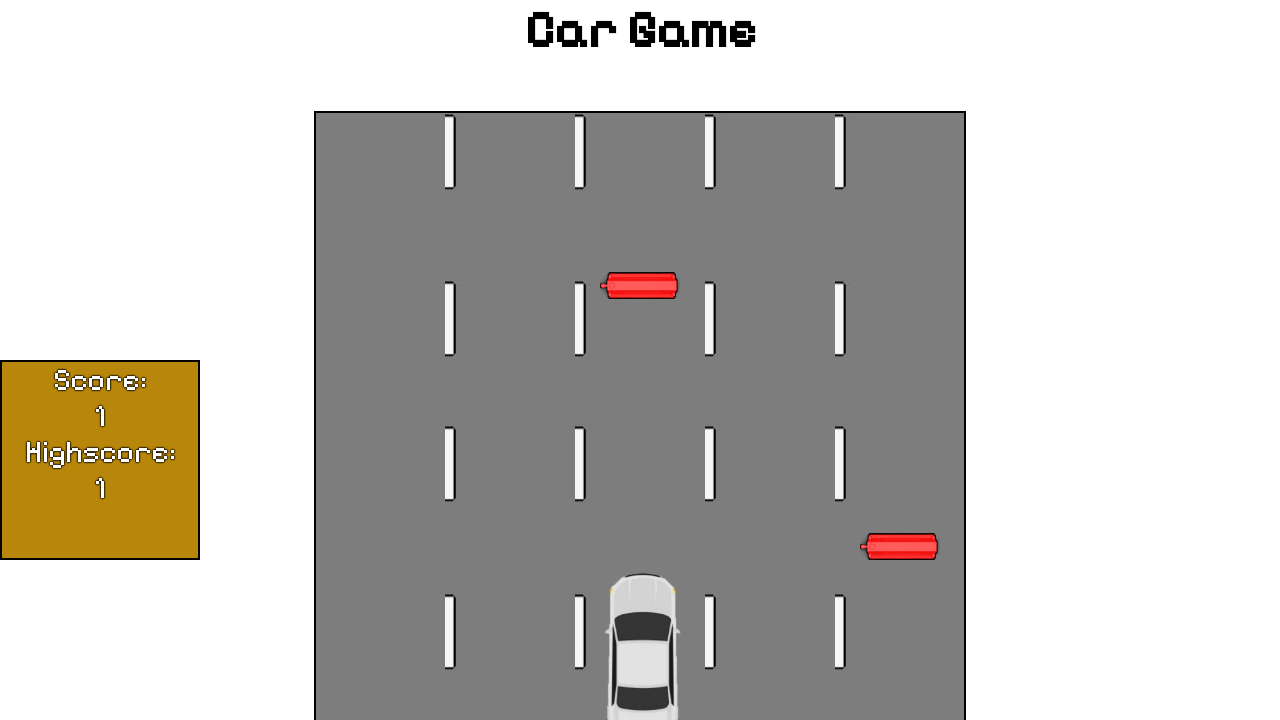

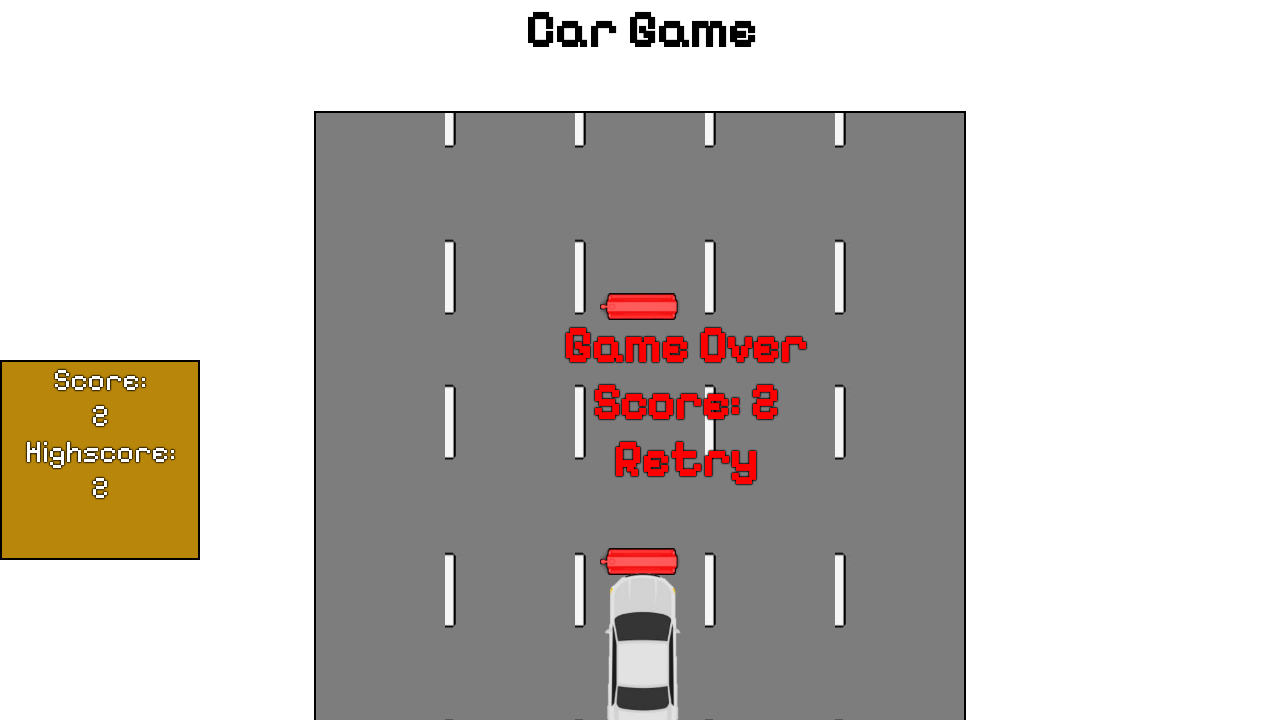